Tests clicking Royalty Line brand link and verifying Royalty Line products page

Starting URL: https://rs.primeshop360.com/

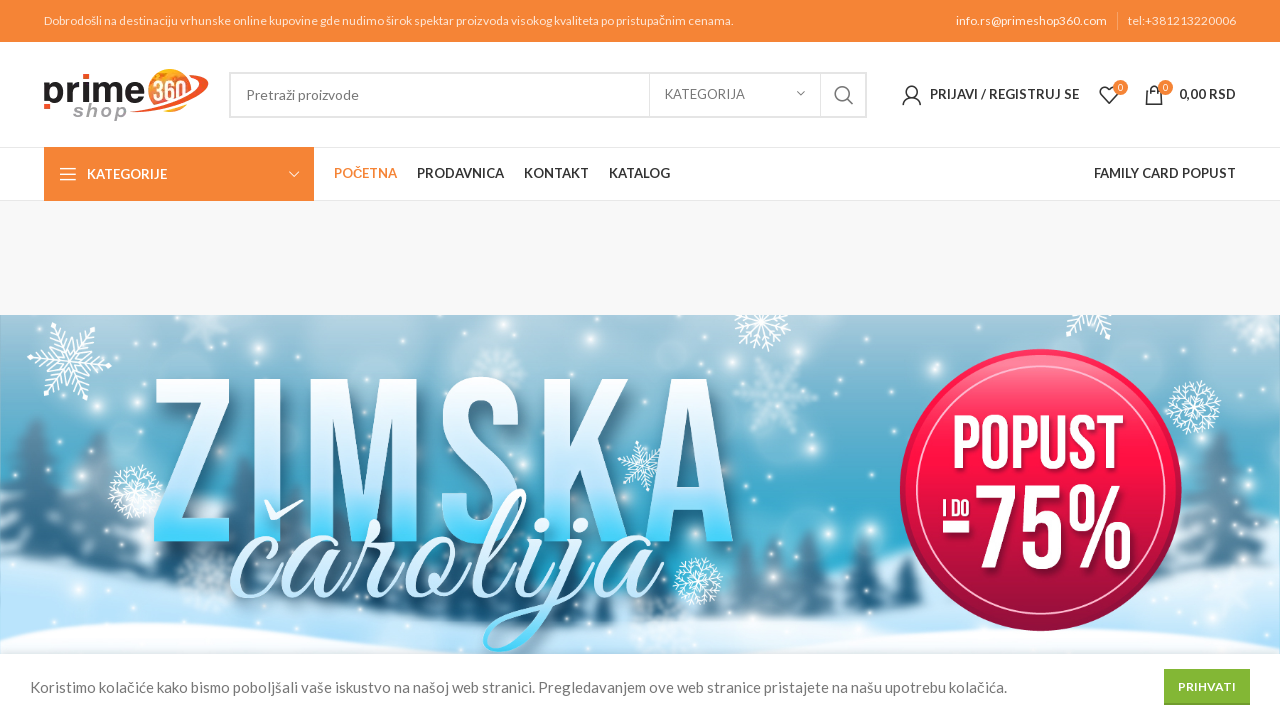

Located Royalty Line brand link element
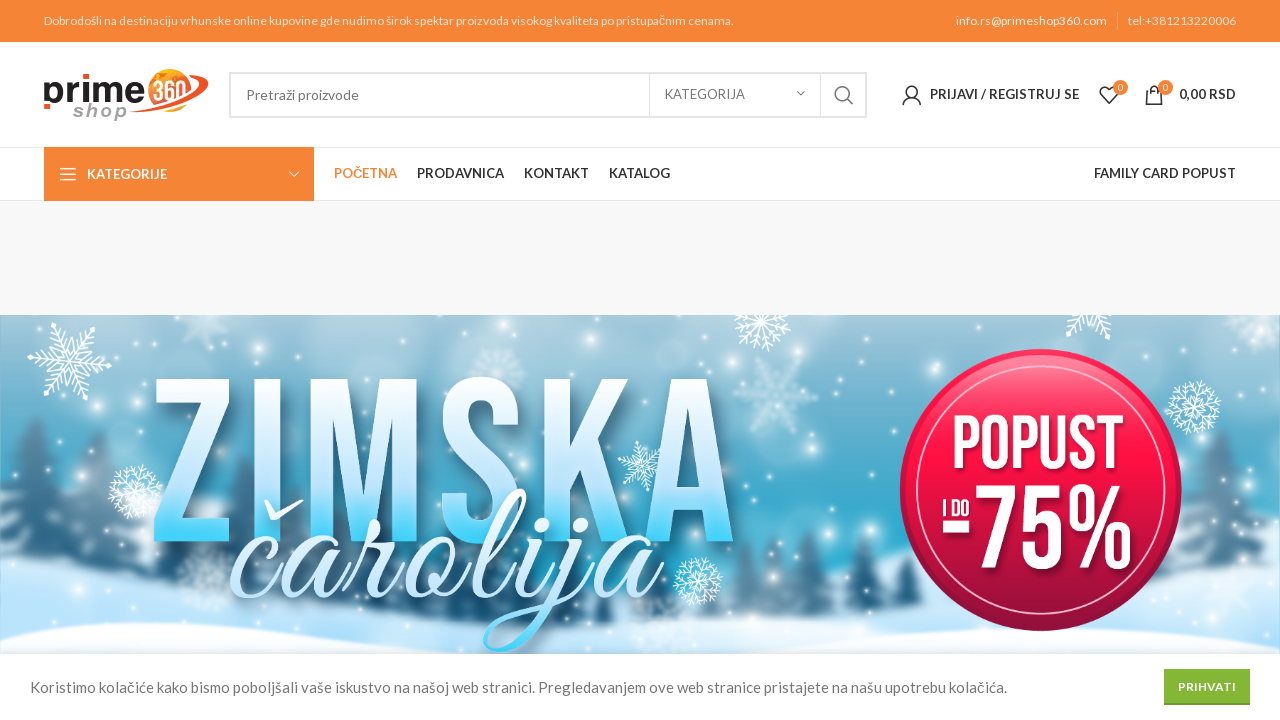

Scrolled Royalty Line link into view
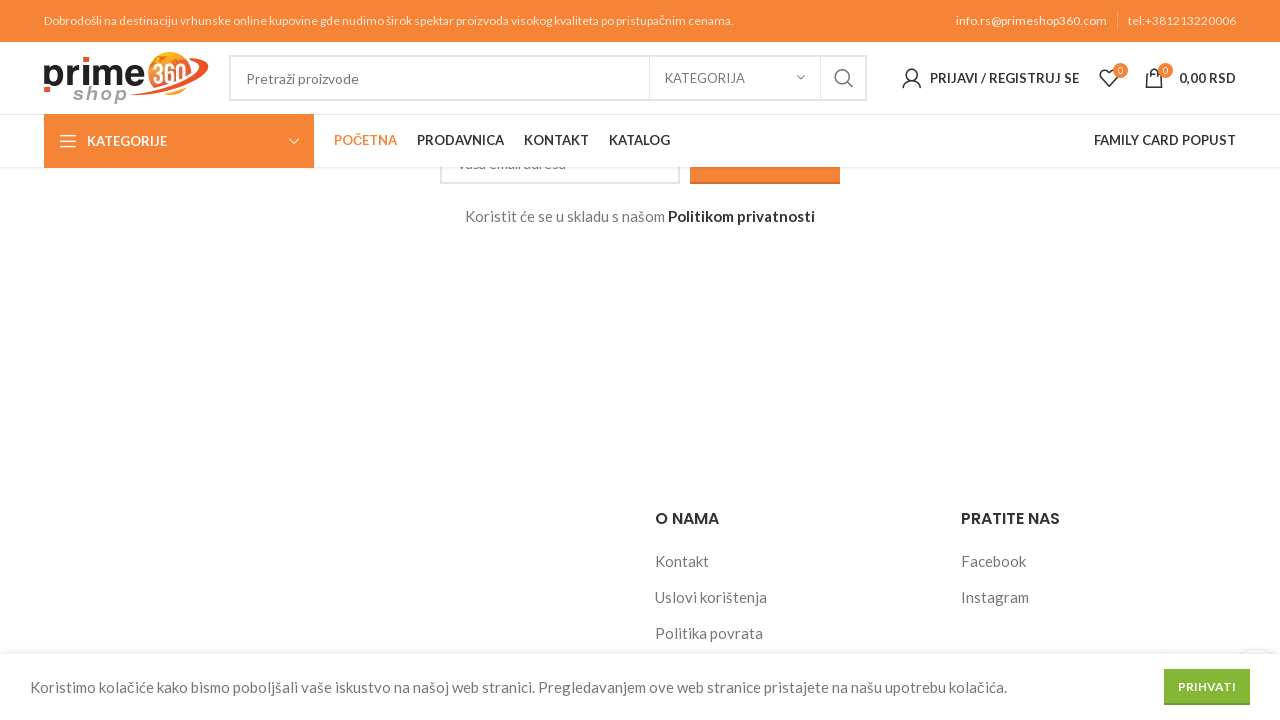

Clicked Royalty Line brand link at (739, 378) on a[title='Royalty Line']
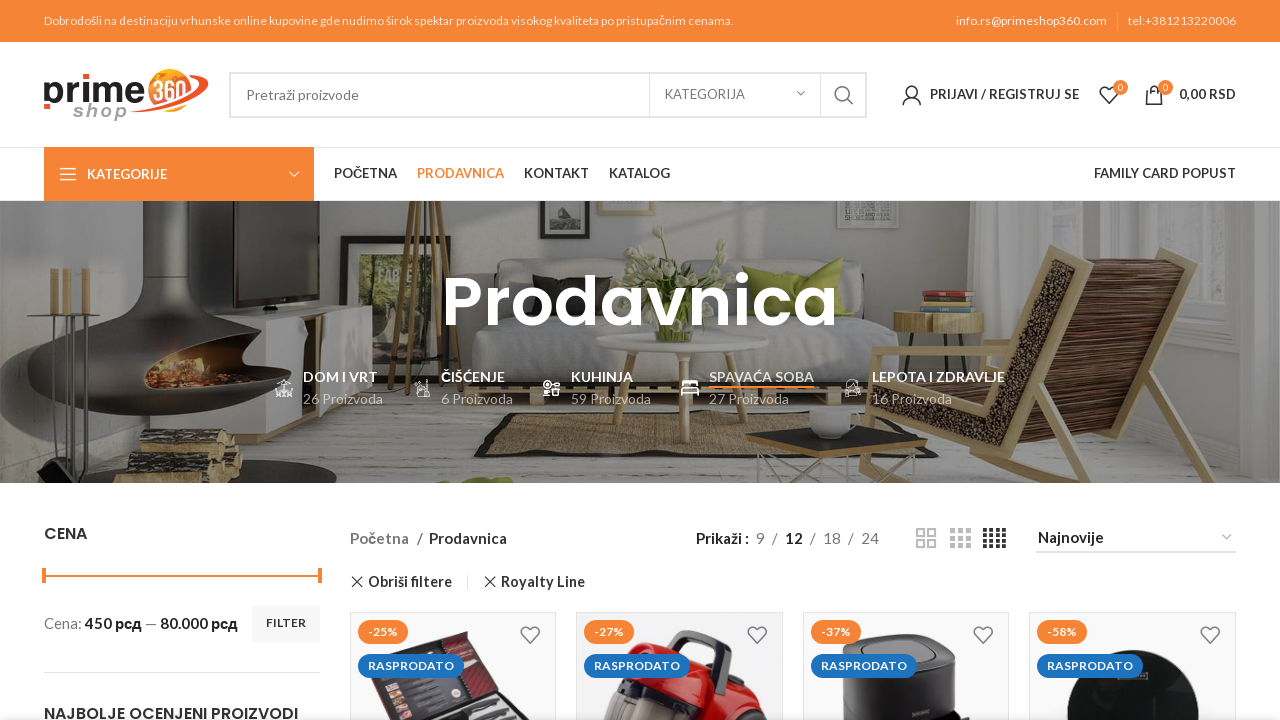

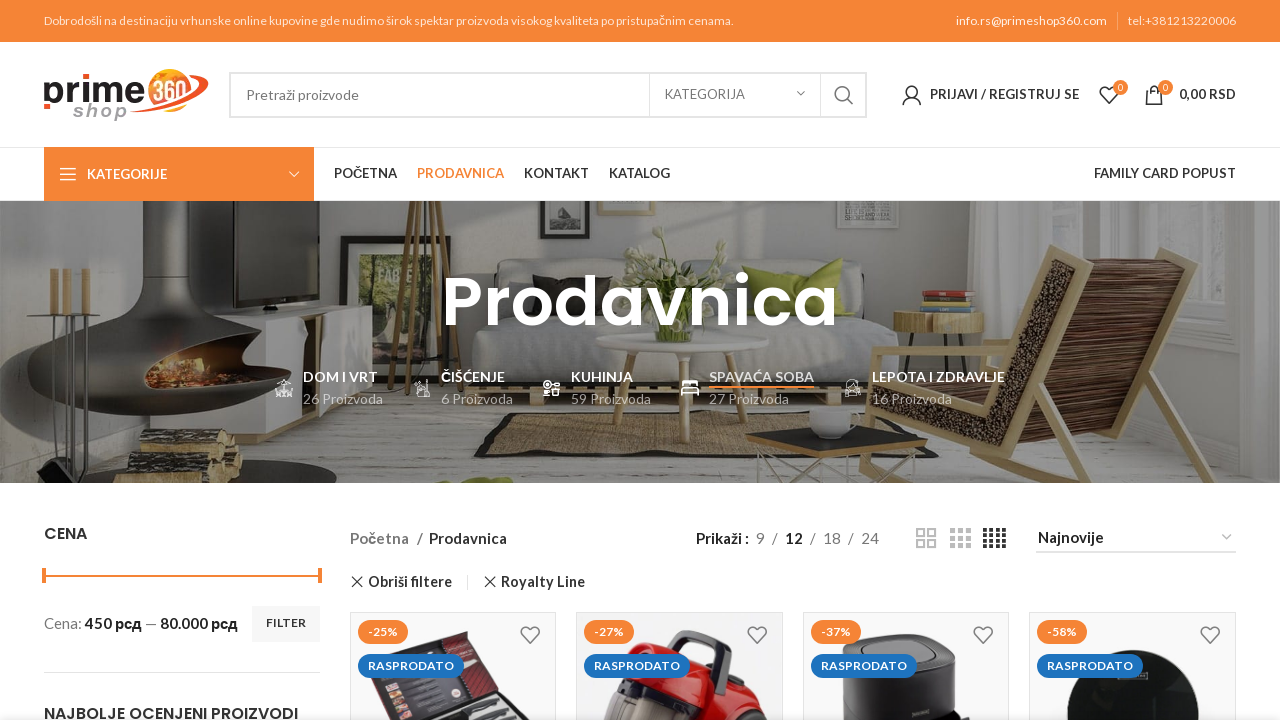